Opens the TopDanmark website in a maximized browser window to verify the site loads correctly

Starting URL: https://www.topdanmark.dk/

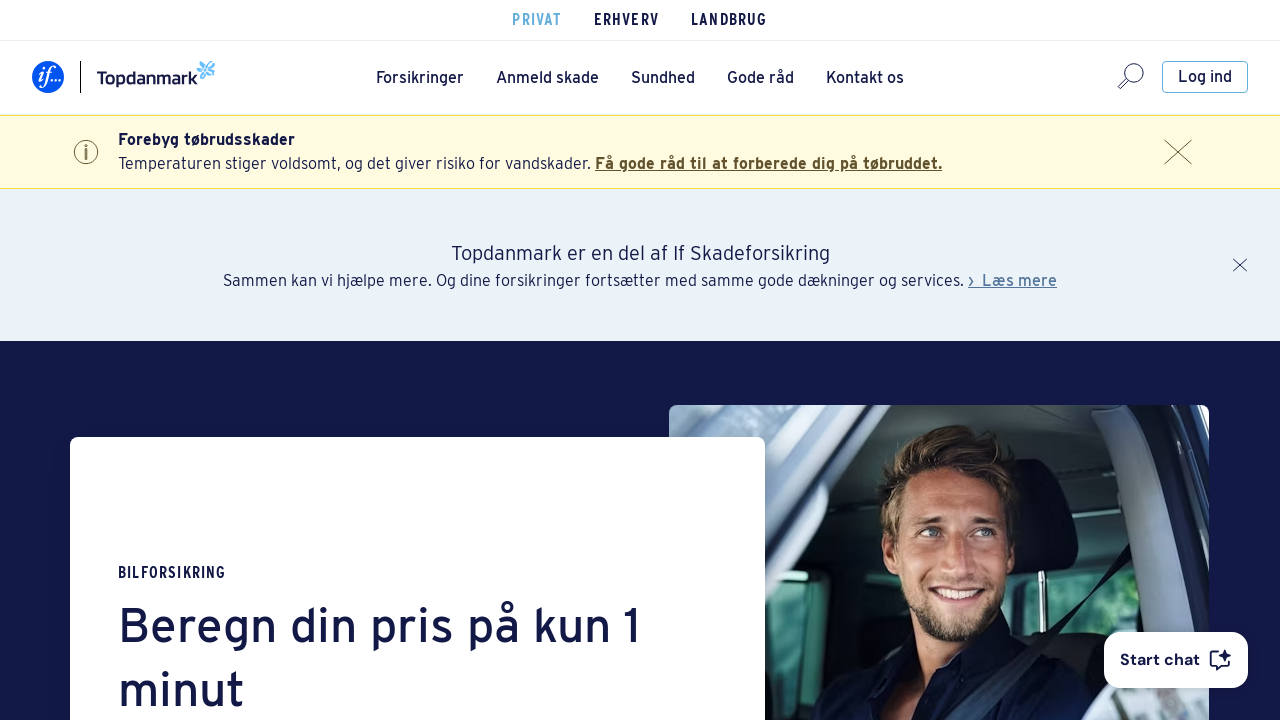

TopDanmark website loaded with networkidle state reached
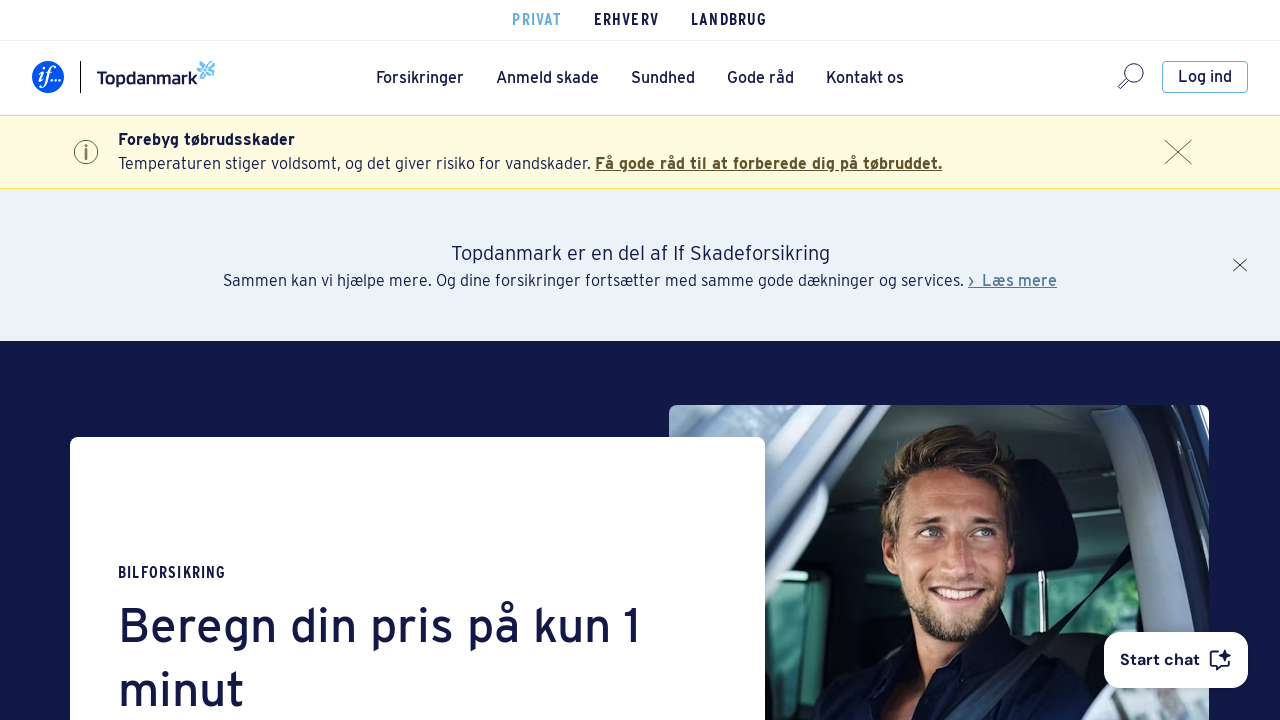

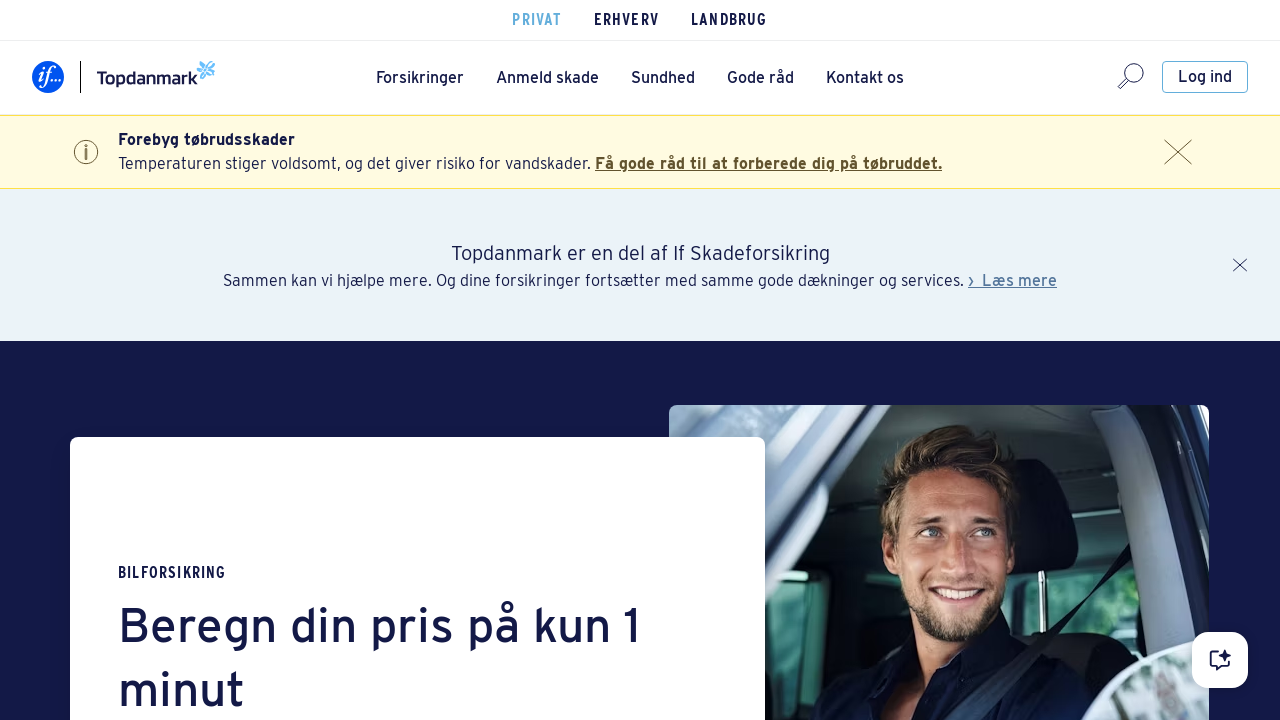